Tests file download functionality by navigating to the upload-download page and clicking the download button to initiate a file download.

Starting URL: https://demoqa.com/upload-download

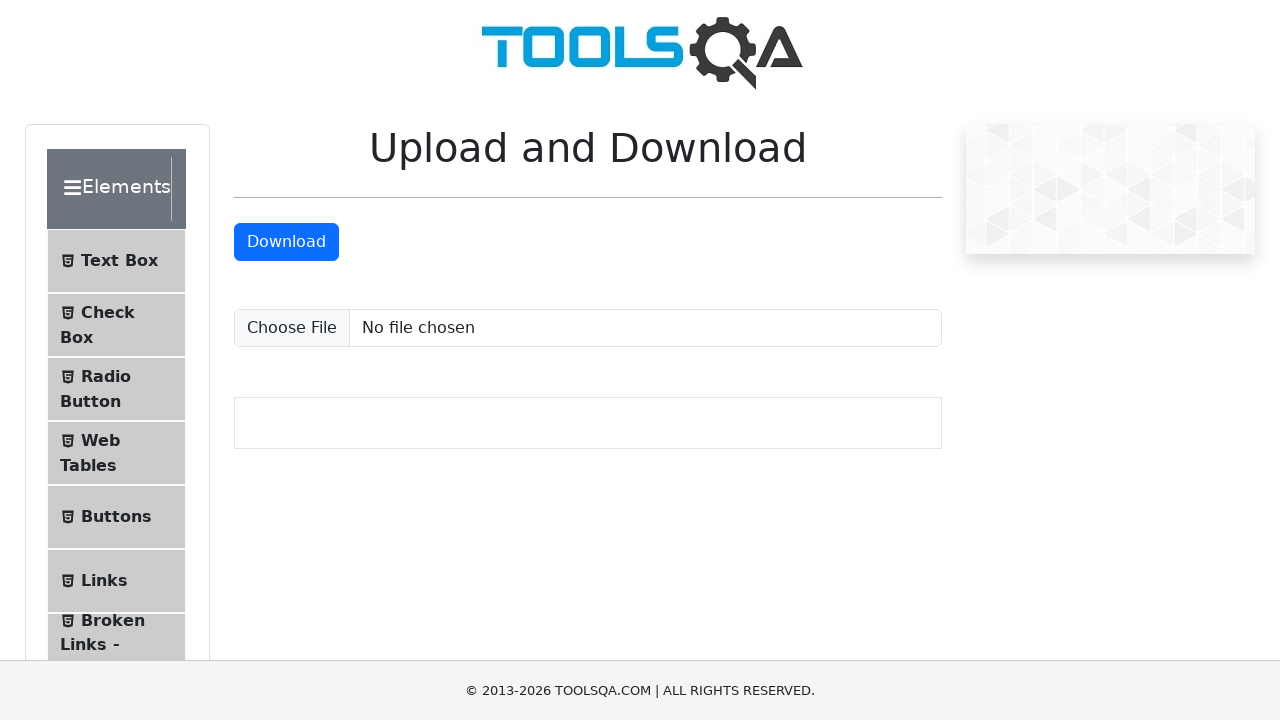

Navigated to upload-download page
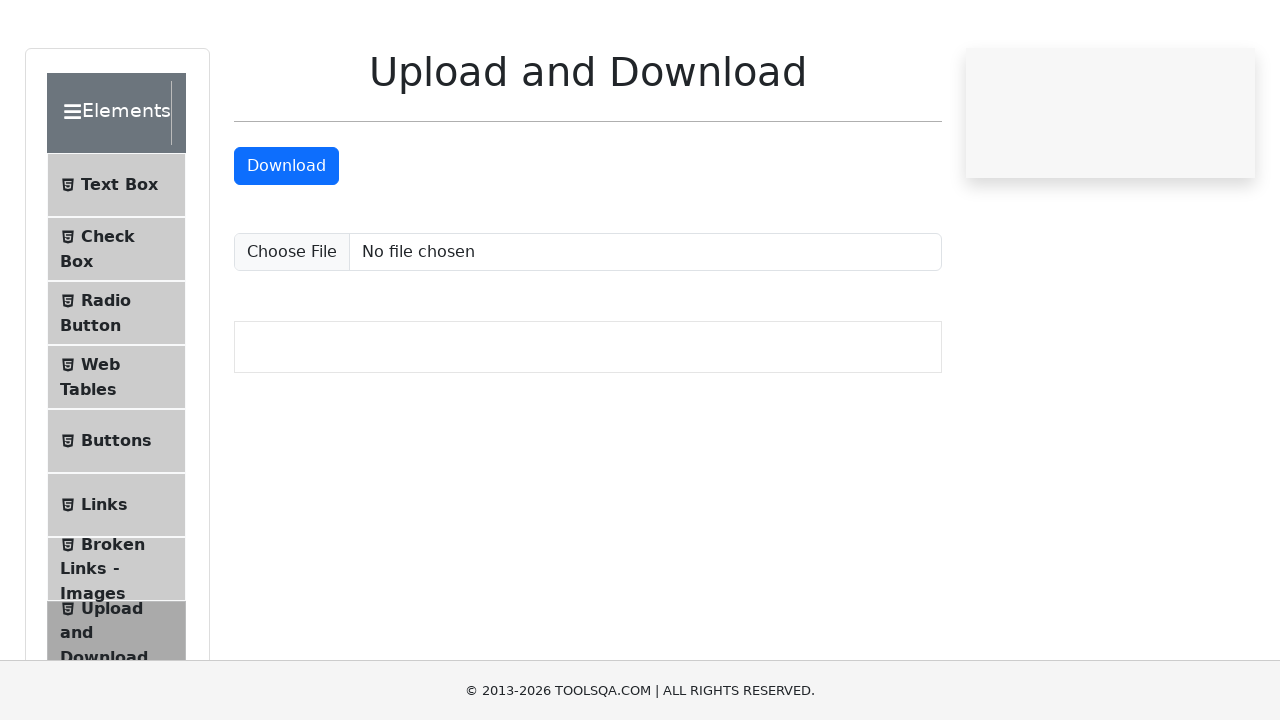

Clicked download button to initiate file download at (286, 242) on #downloadButton
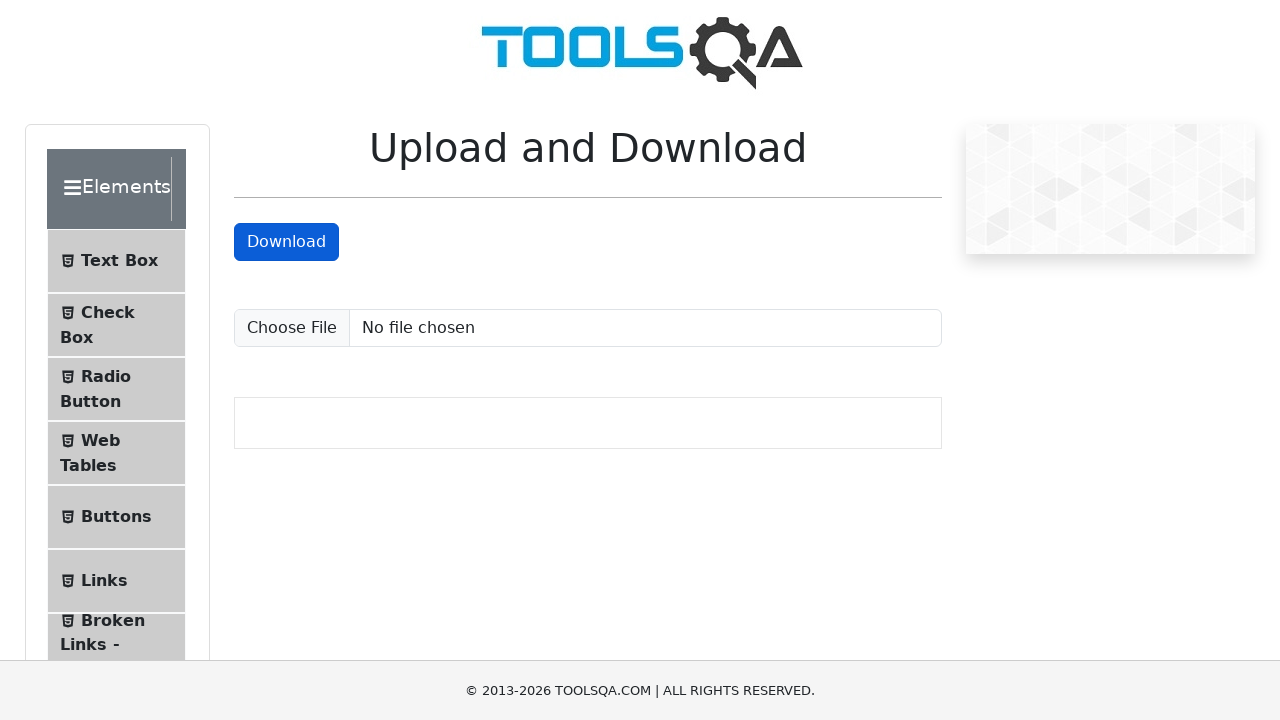

Waited 2 seconds for download to start
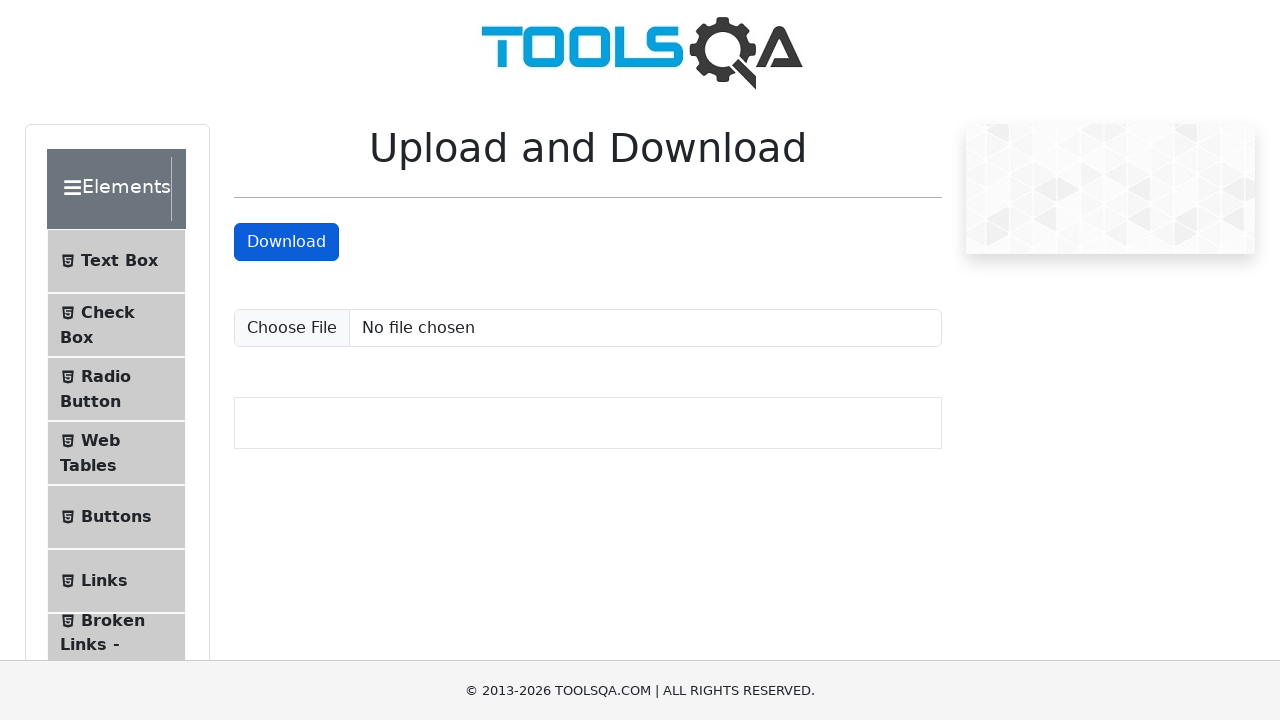

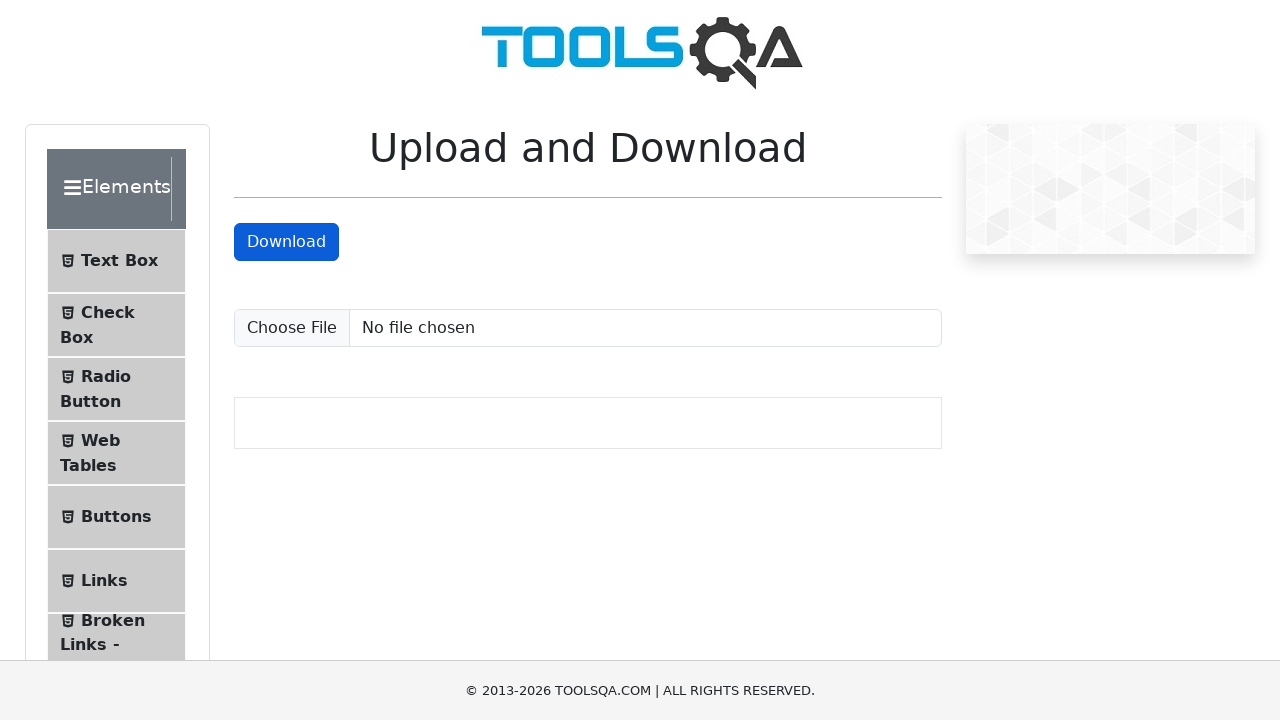